Tests navigation to the signup page by verifying the homepage loads correctly and clicking the Signup button

Starting URL: https://selenium-blog.herokuapp.com

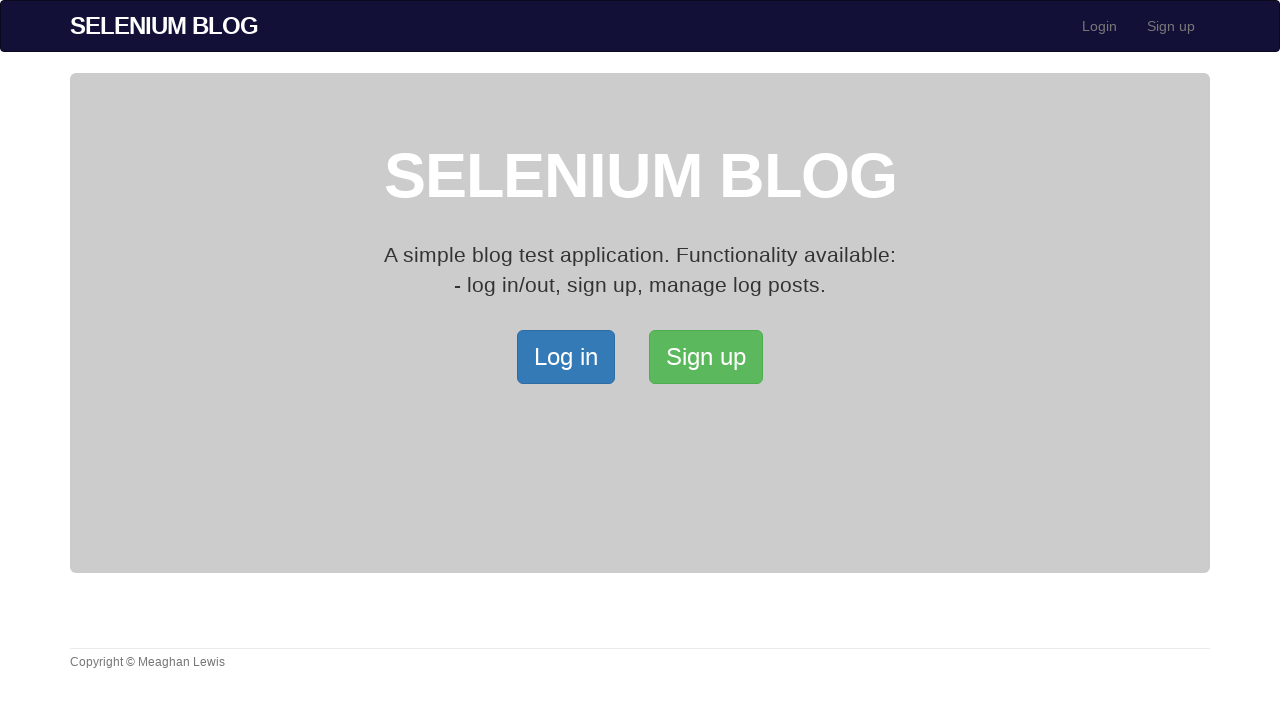

Verified homepage URL contains 'selenium-blog.herokuapp.com'
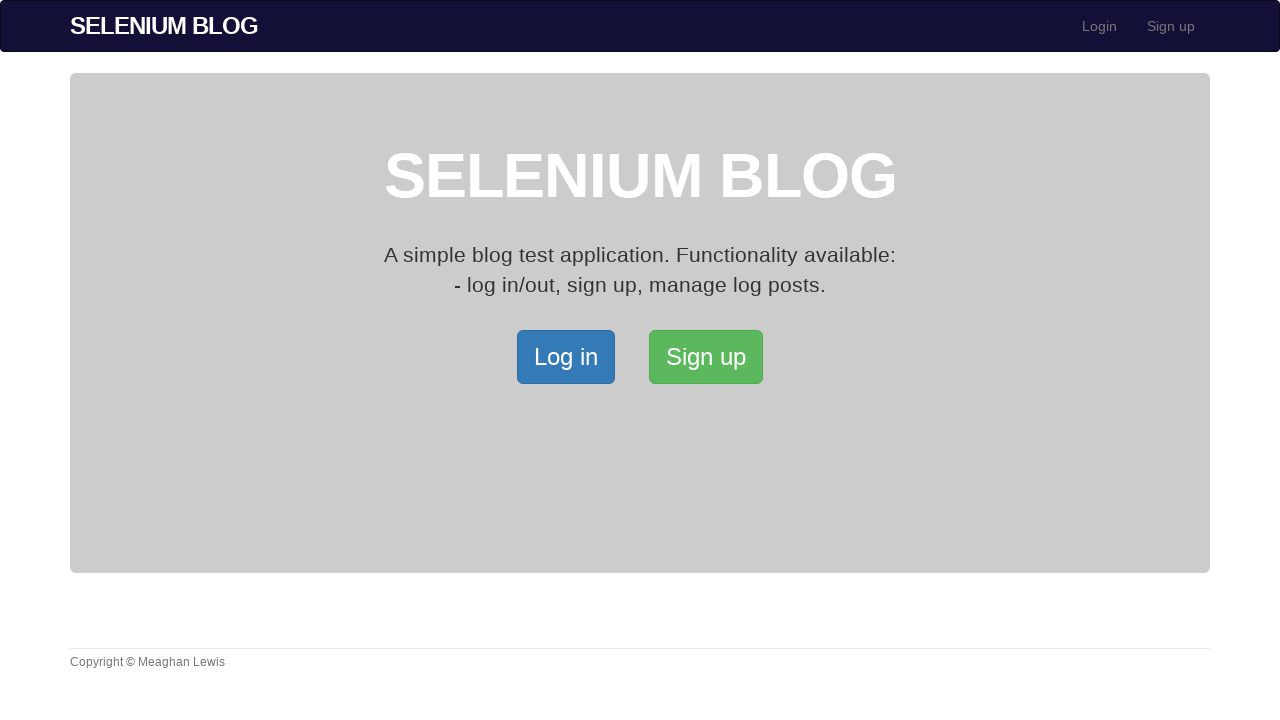

Clicked Signup button at (706, 357) on xpath=/html/body/div[2]/div/a[2]
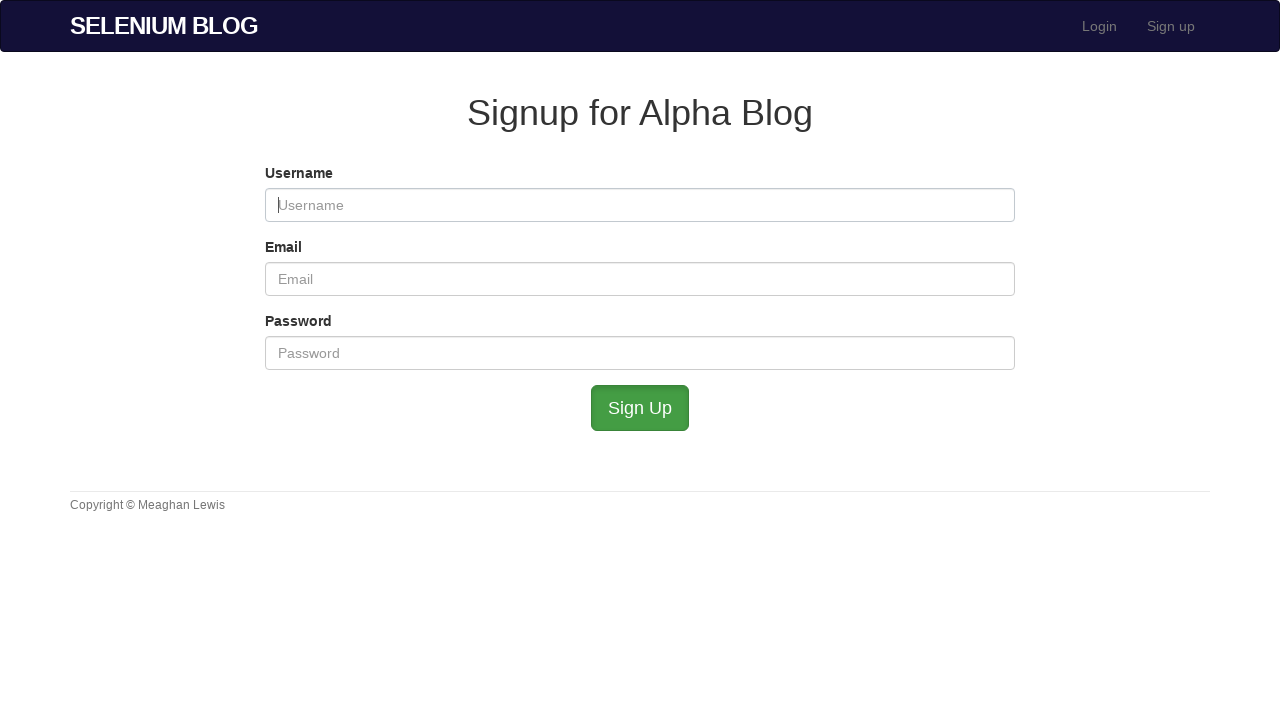

Waited for signup page to load completely
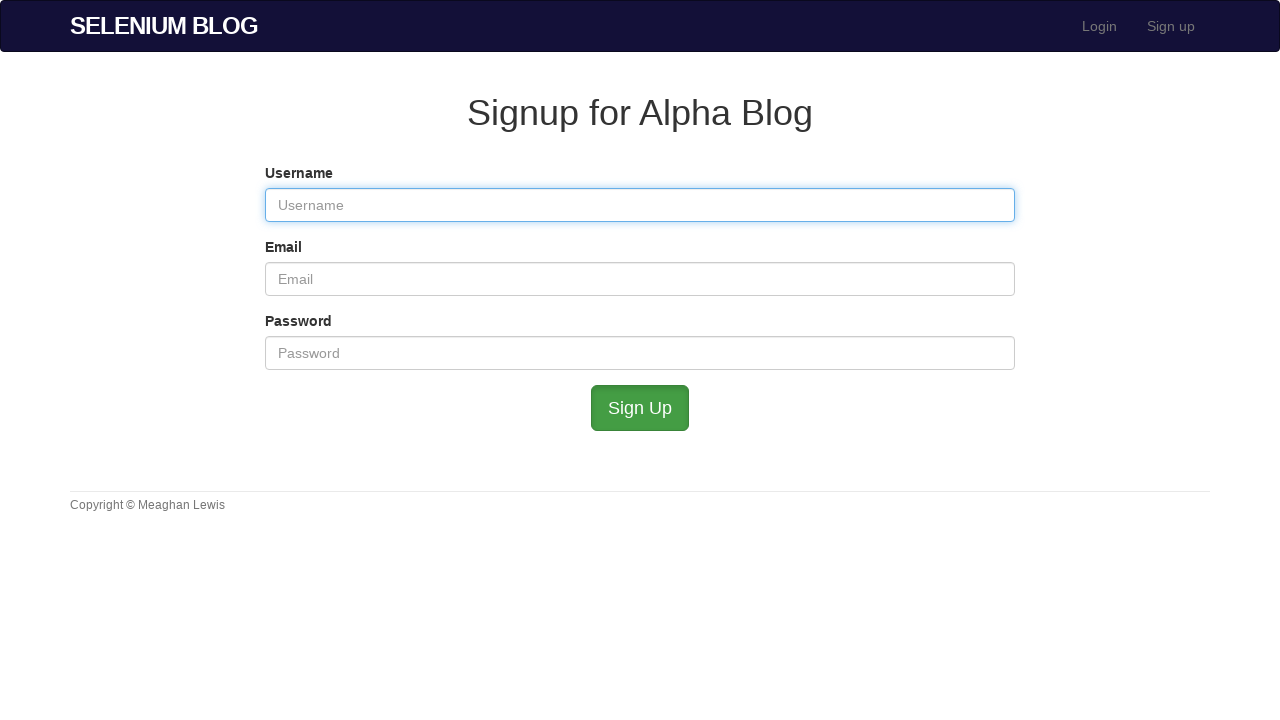

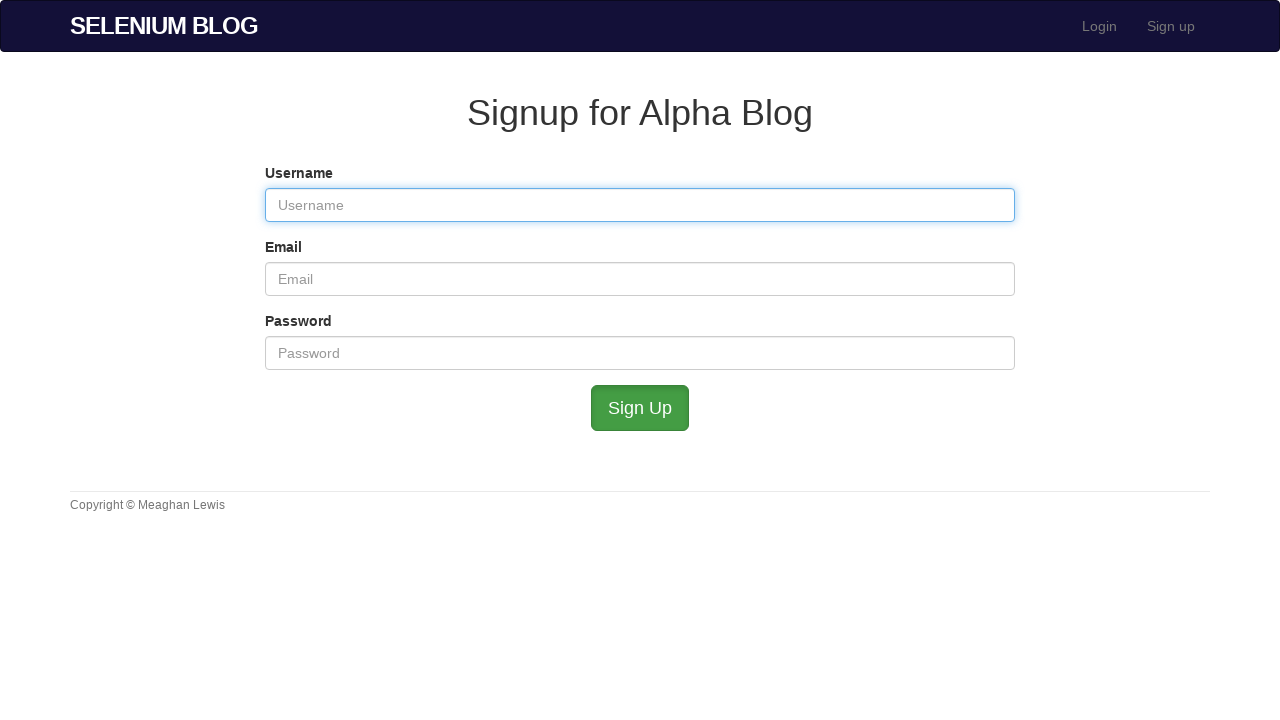